Tests mouse click and hold functionality by navigating to the Mouse Actions section, then performing a click-and-hold action on a circle element followed by releasing it

Starting URL: https://demoapps.qspiders.com/ui/dragDrop?sublist=0

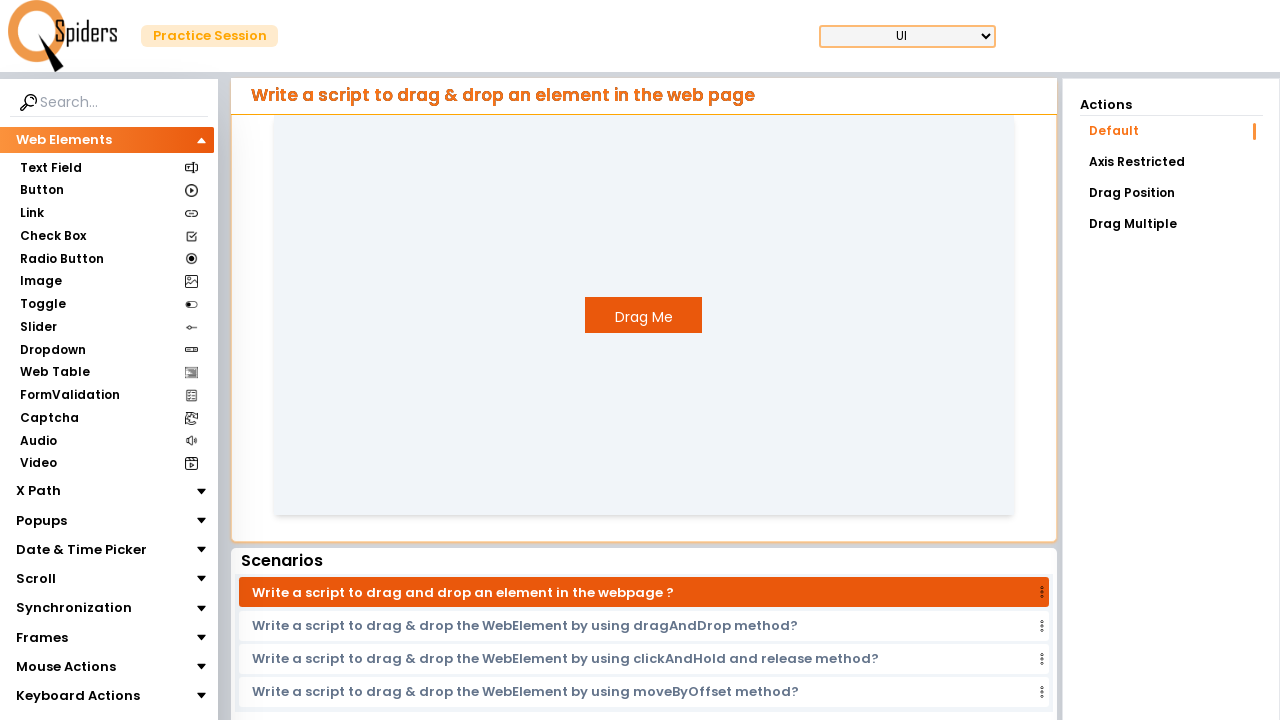

Clicked on Mouse Actions section at (66, 667) on xpath=//section[text()='Mouse Actions']
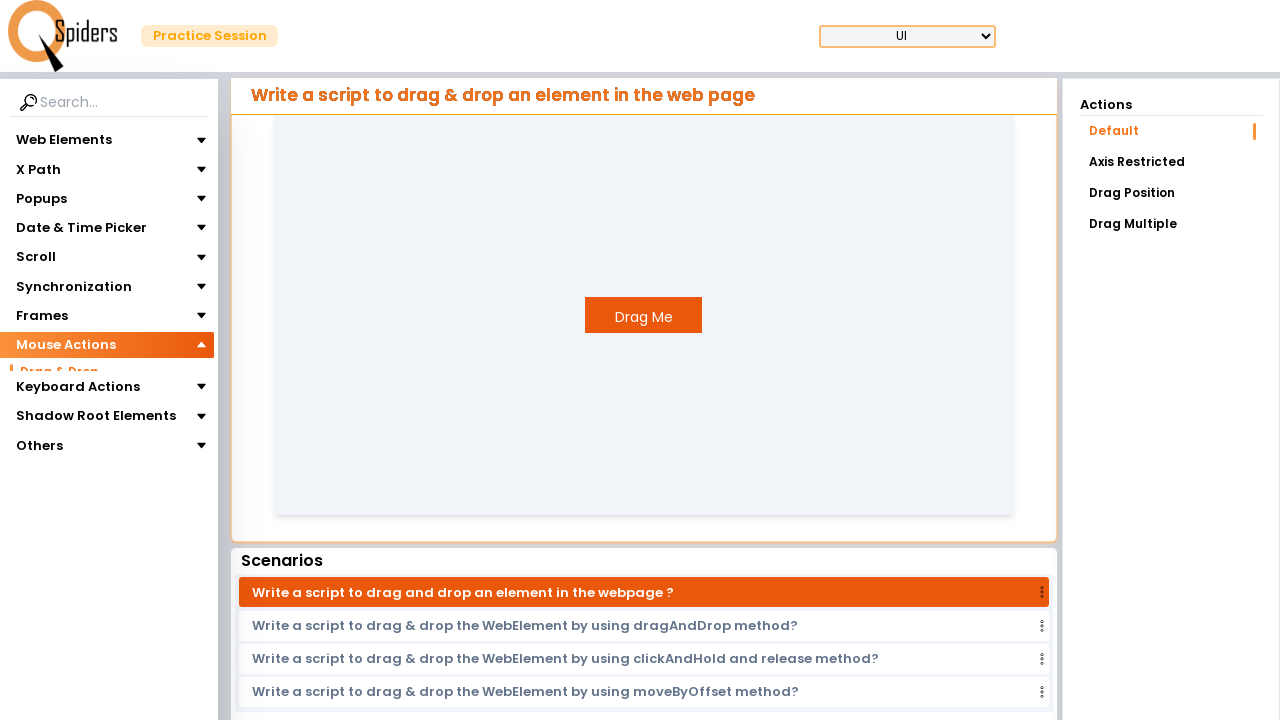

Clicked on Click & Hold option at (58, 418) on xpath=//section[text()='Click & Hold']
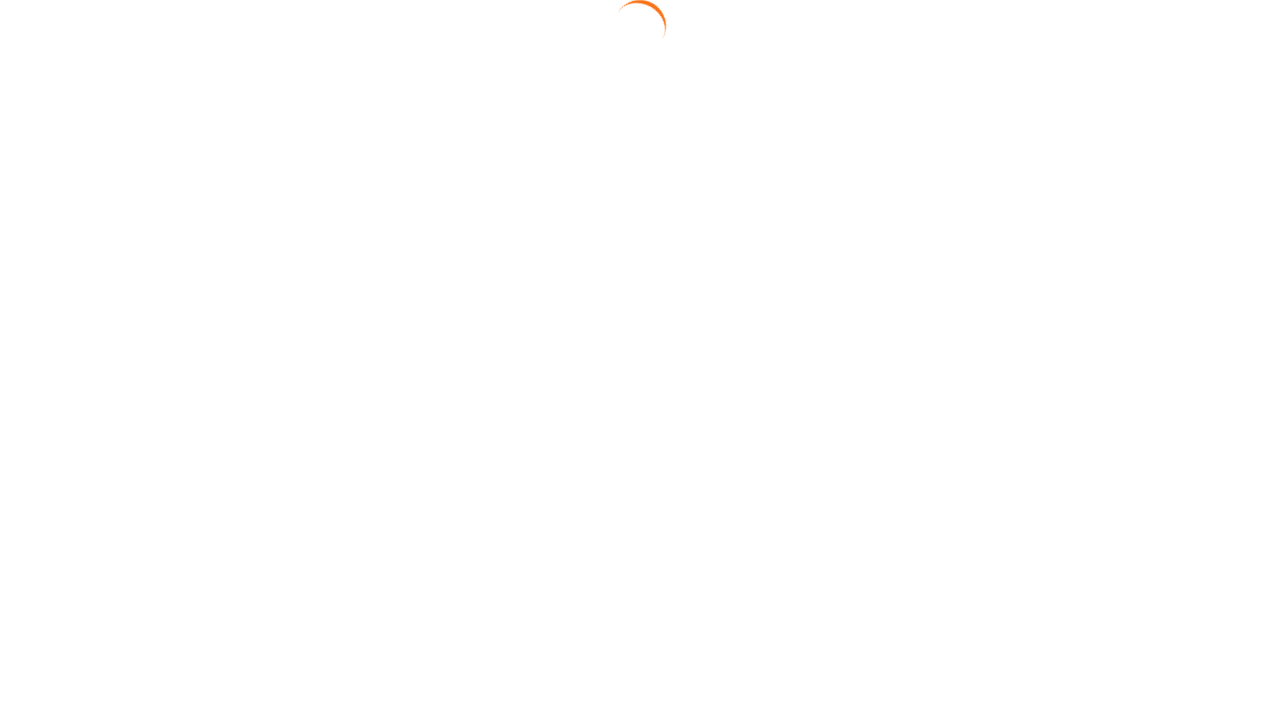

Located circle element for interaction
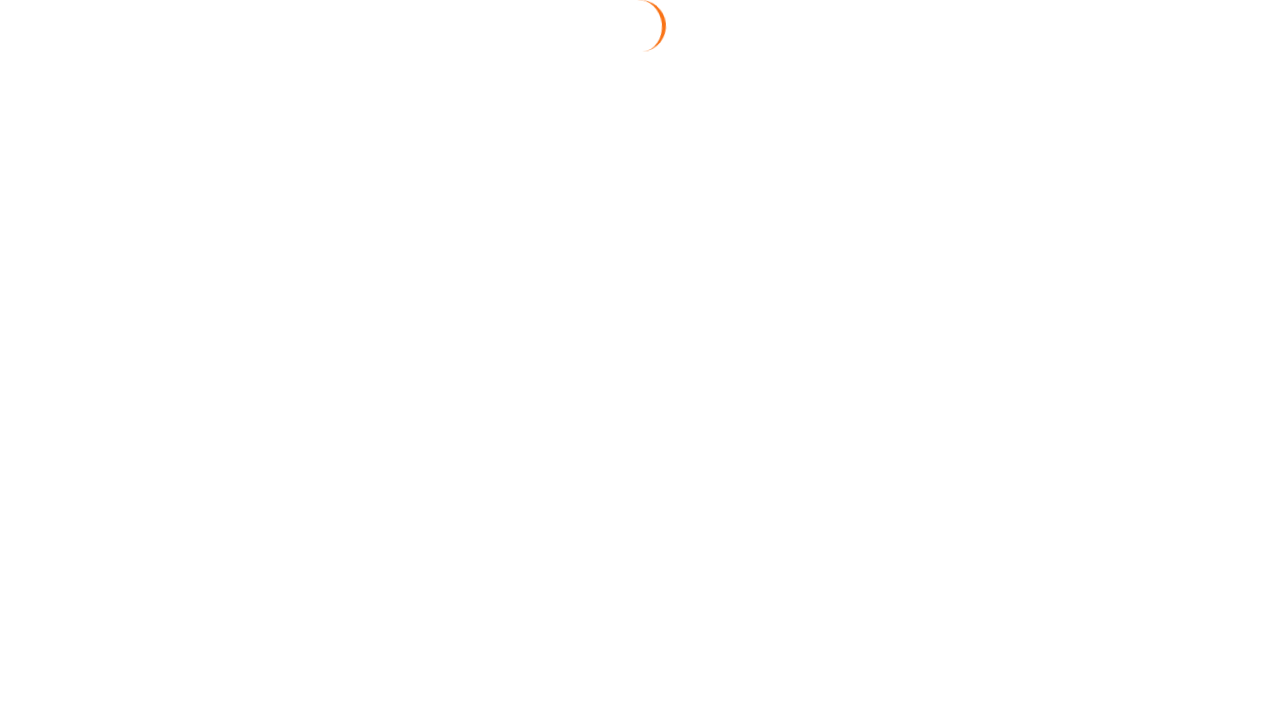

Performed click with 1000ms delay on circle element at (644, 323) on xpath=//div[@id='circle']
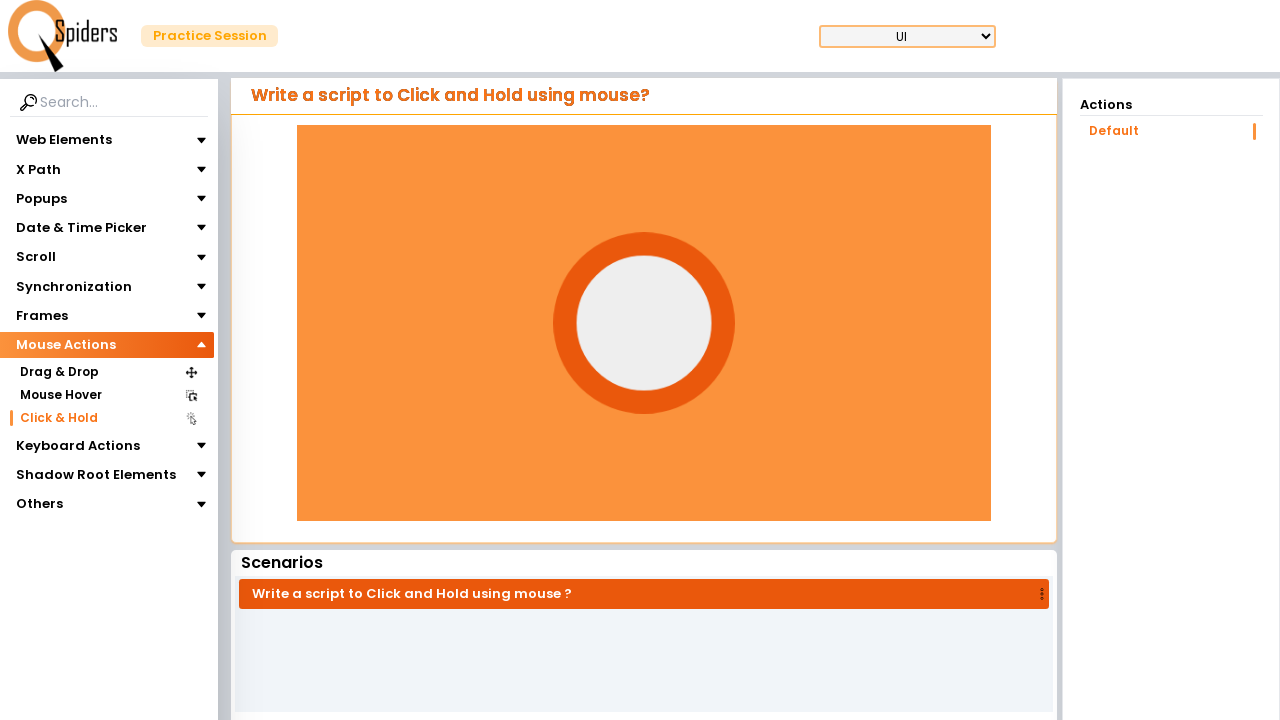

Retrieved bounding box of circle element
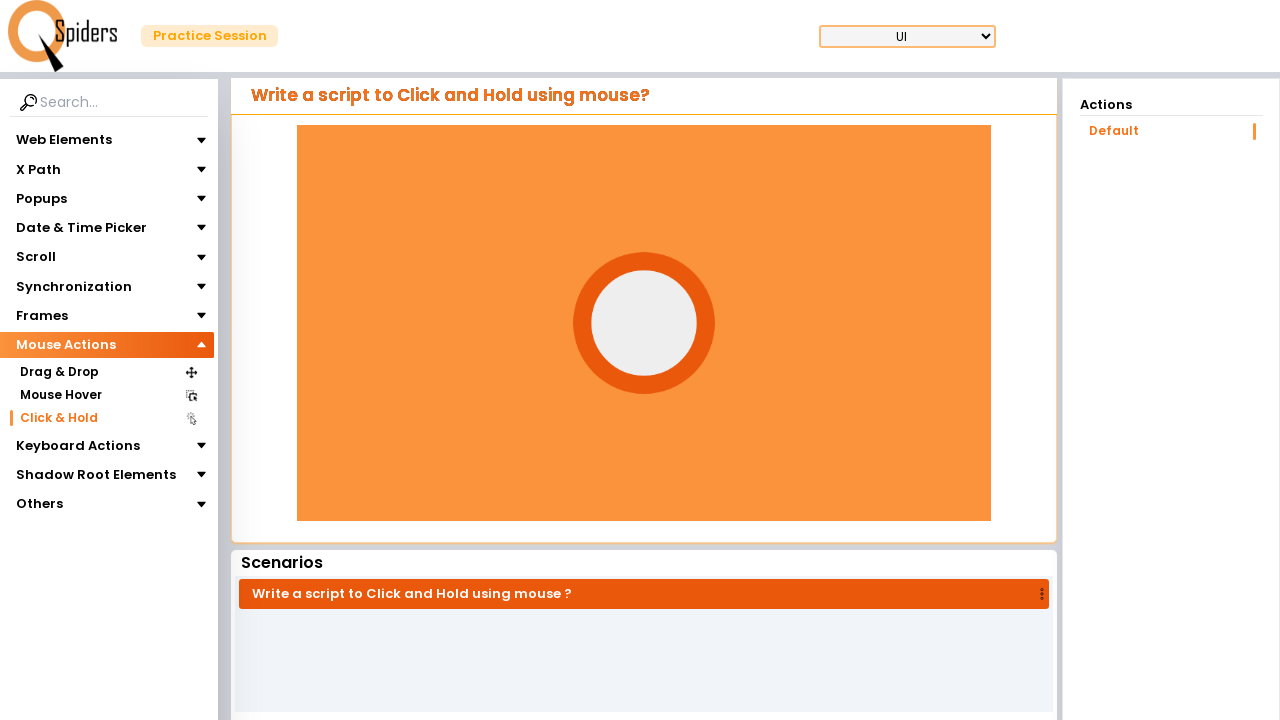

Moved mouse to center of circle element at (644, 323)
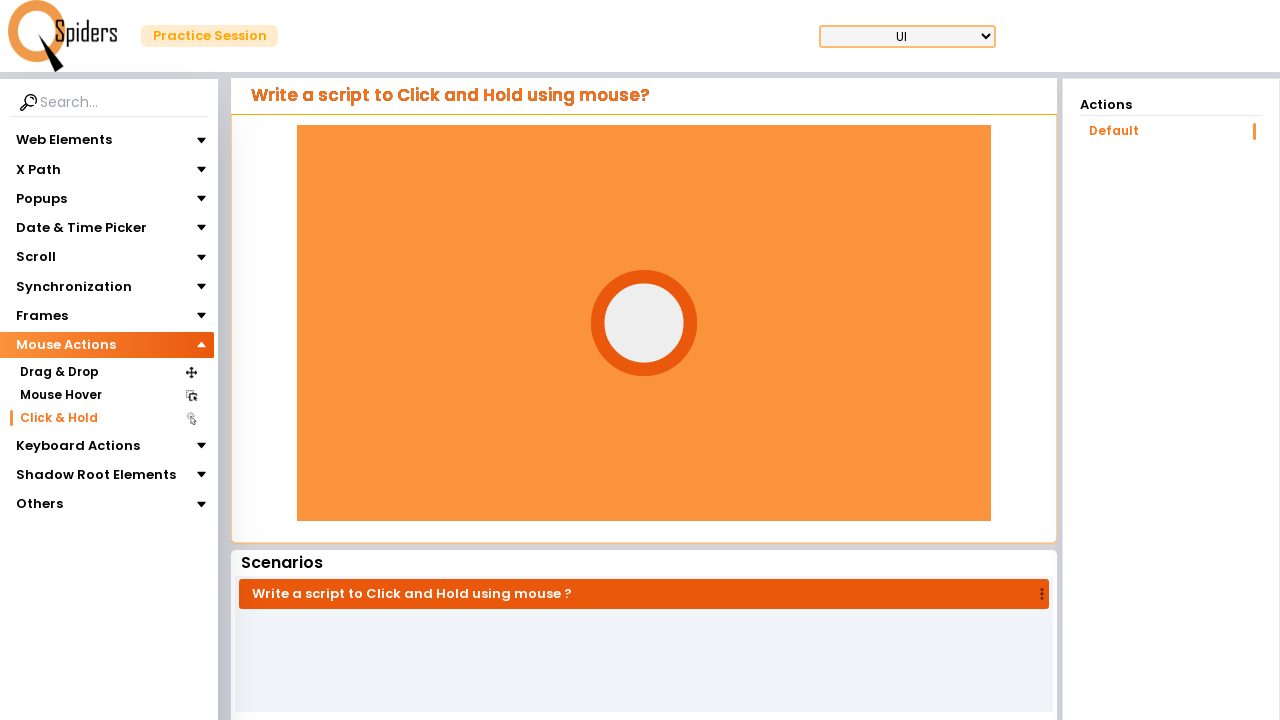

Pressed mouse button down on circle element at (644, 323)
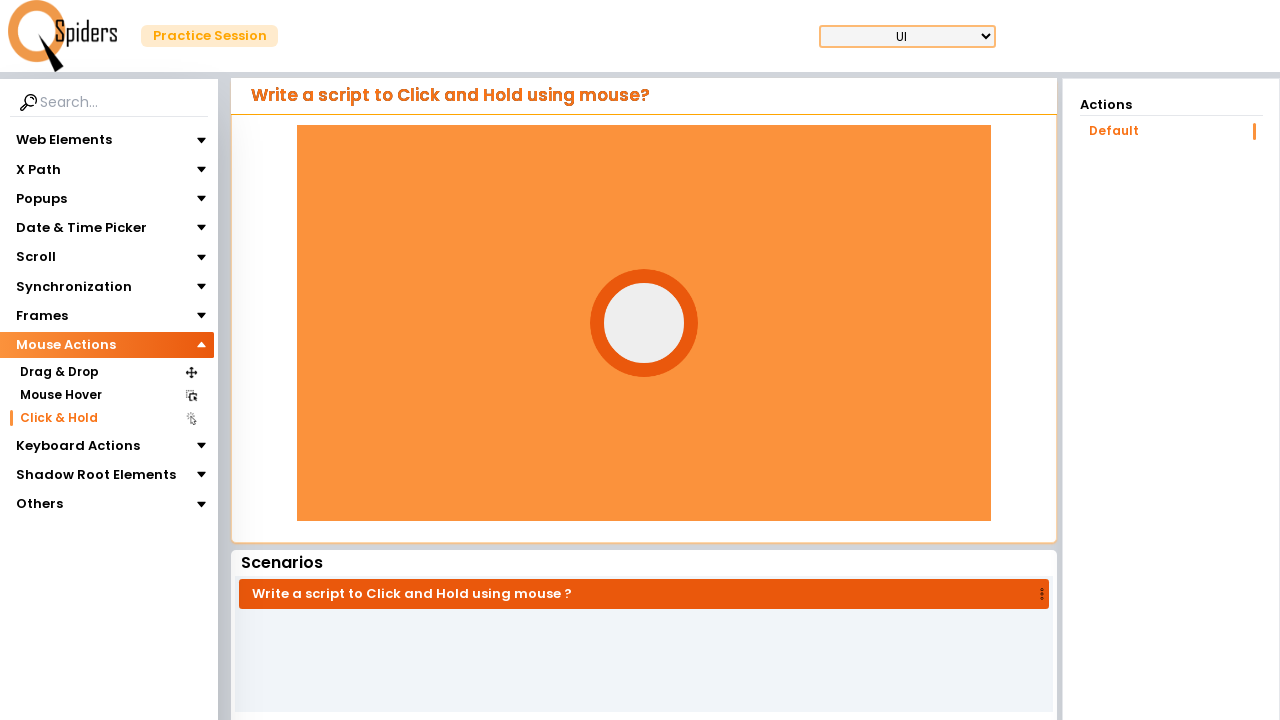

Waited 1000ms while holding mouse button
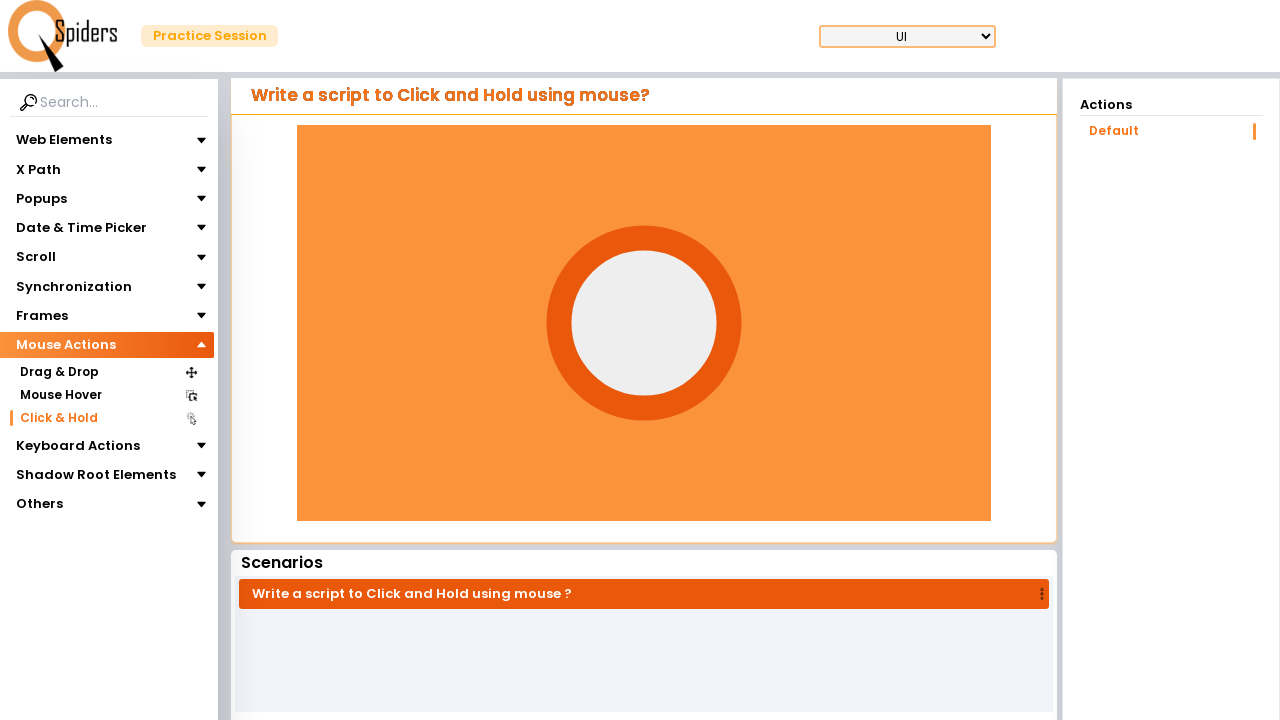

Released mouse button after holding at (644, 323)
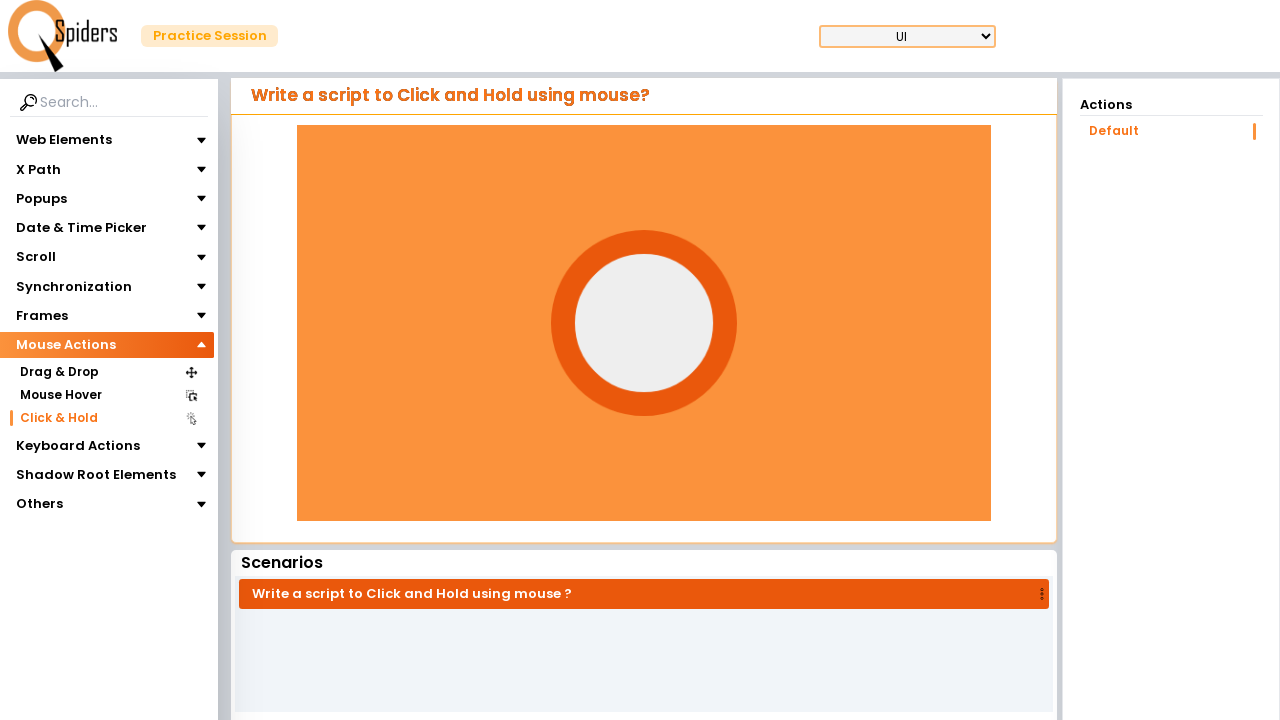

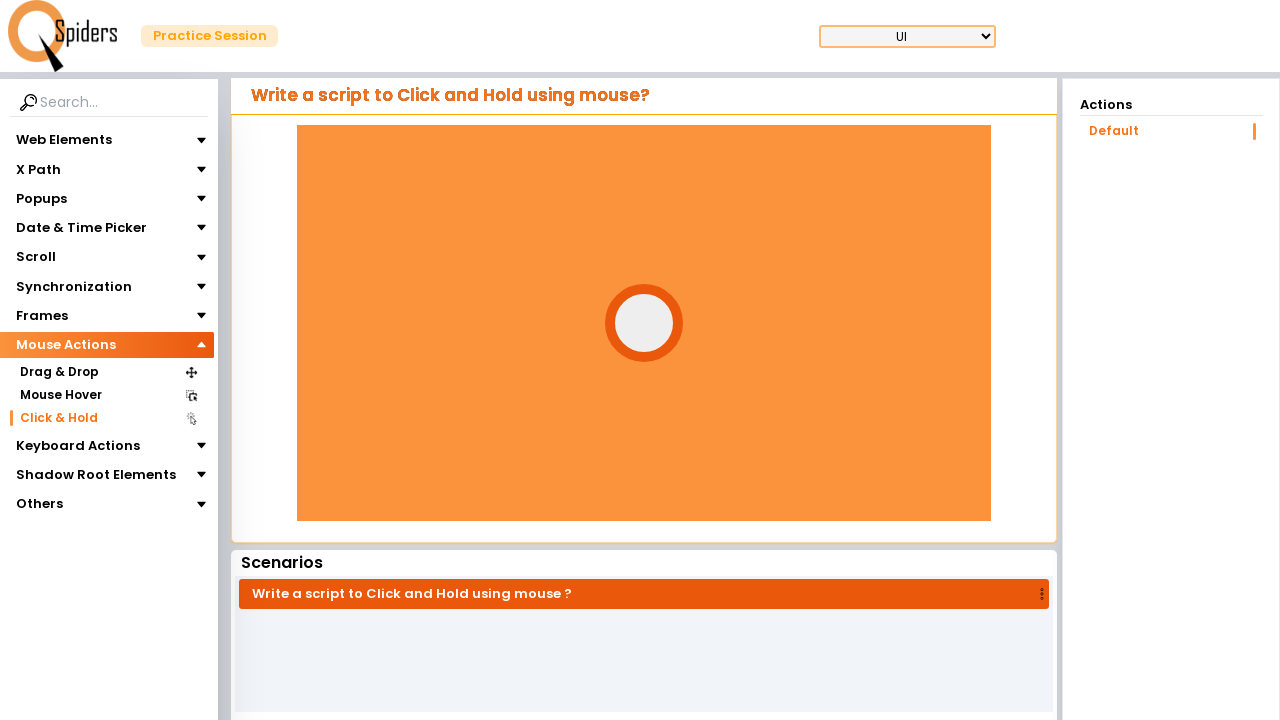